Tests a slow calculator web application by setting a delay value and performing a simple addition calculation (7+8) by clicking the calculator buttons.

Starting URL: https://bonigarcia.dev/selenium-webdriver-java/slow-calculator.html

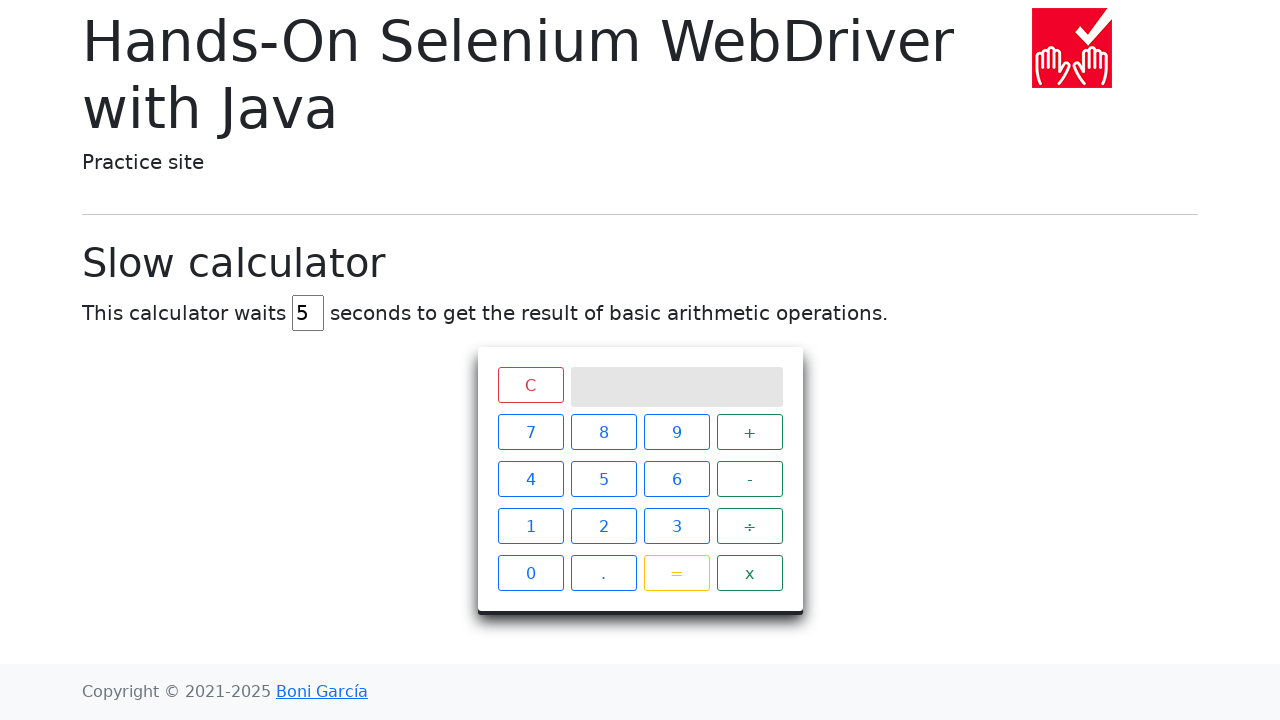

Navigated to slow calculator web application
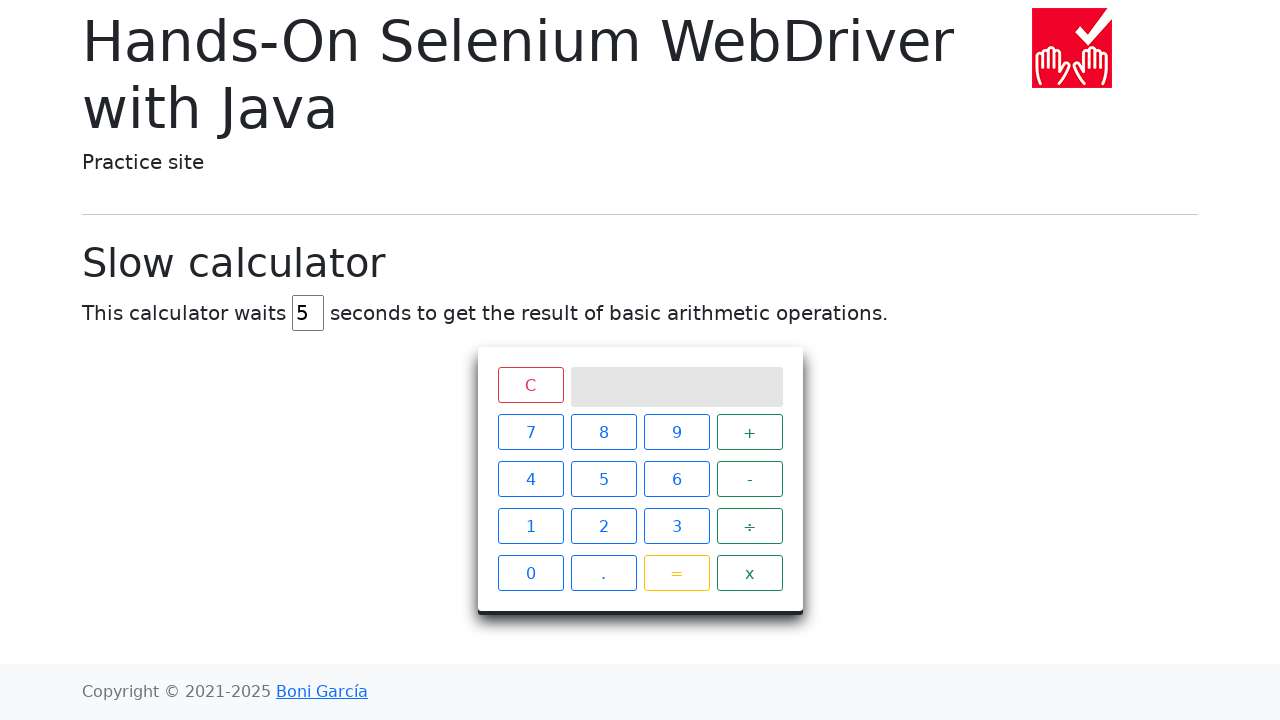

Cleared the delay input field on #delay
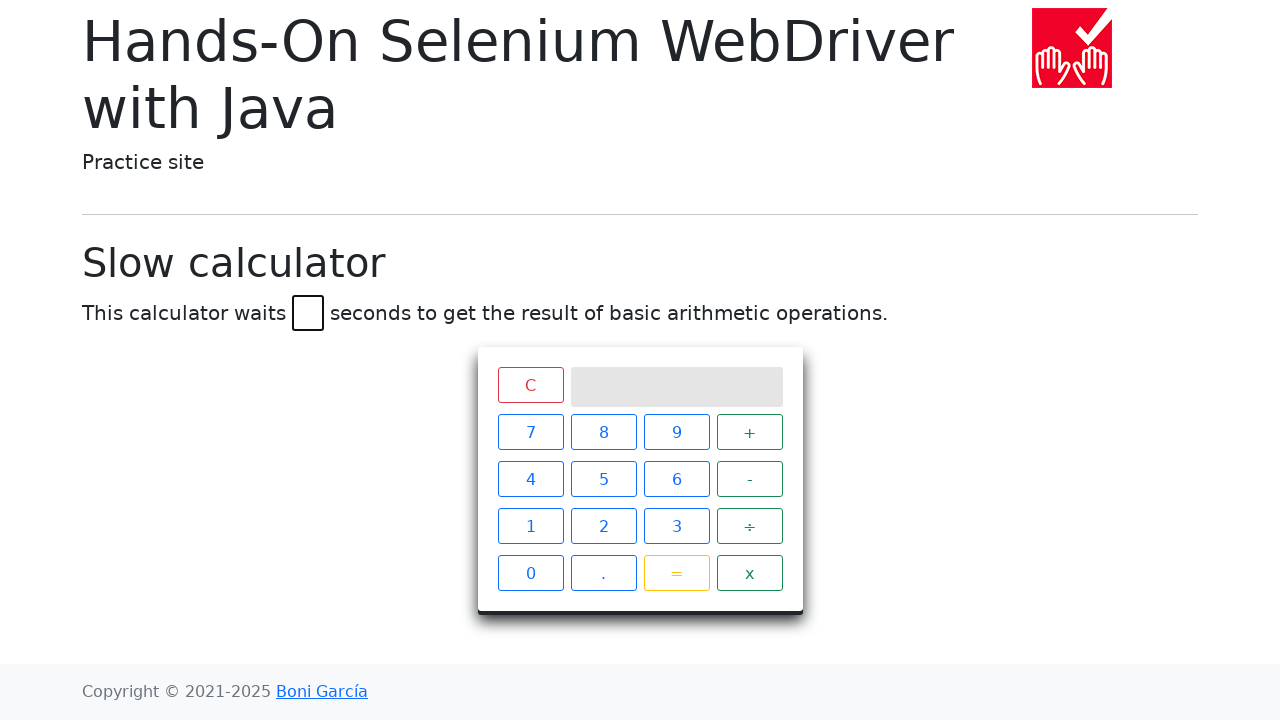

Set delay value to 45 seconds on #delay
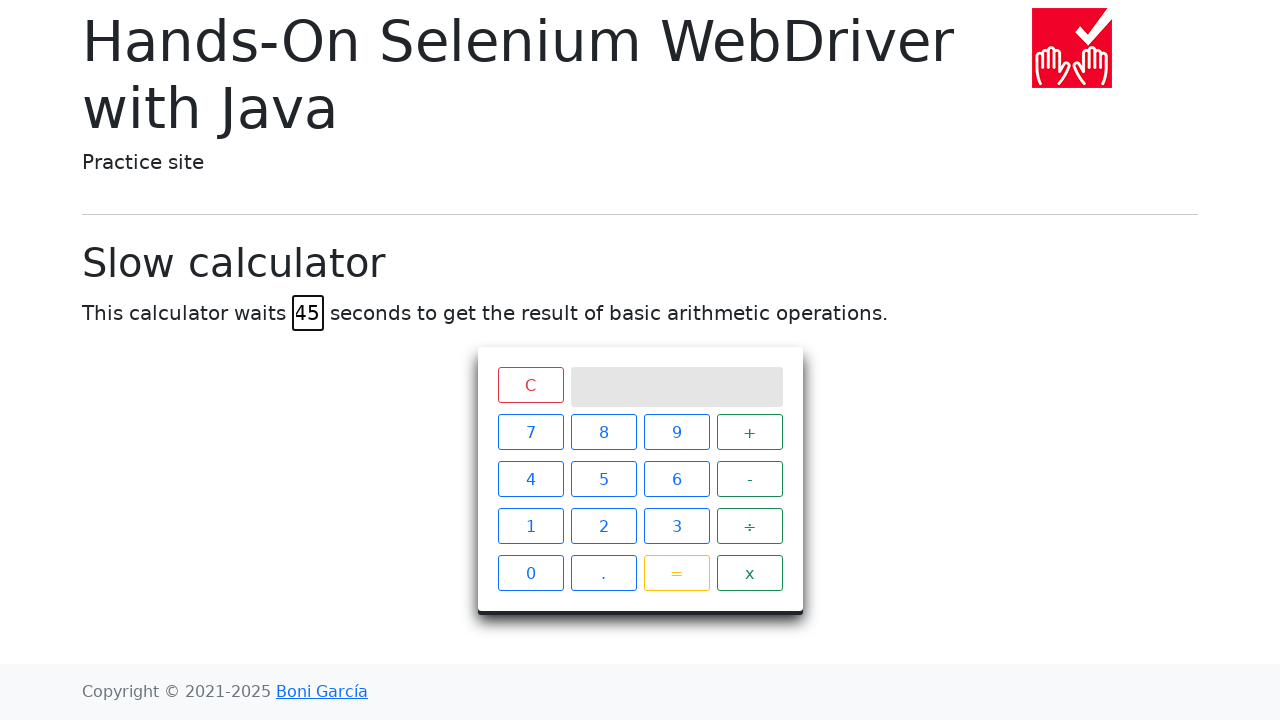

Clicked number 7 button at (530, 432) on xpath=//span[contains(text(),'7')]
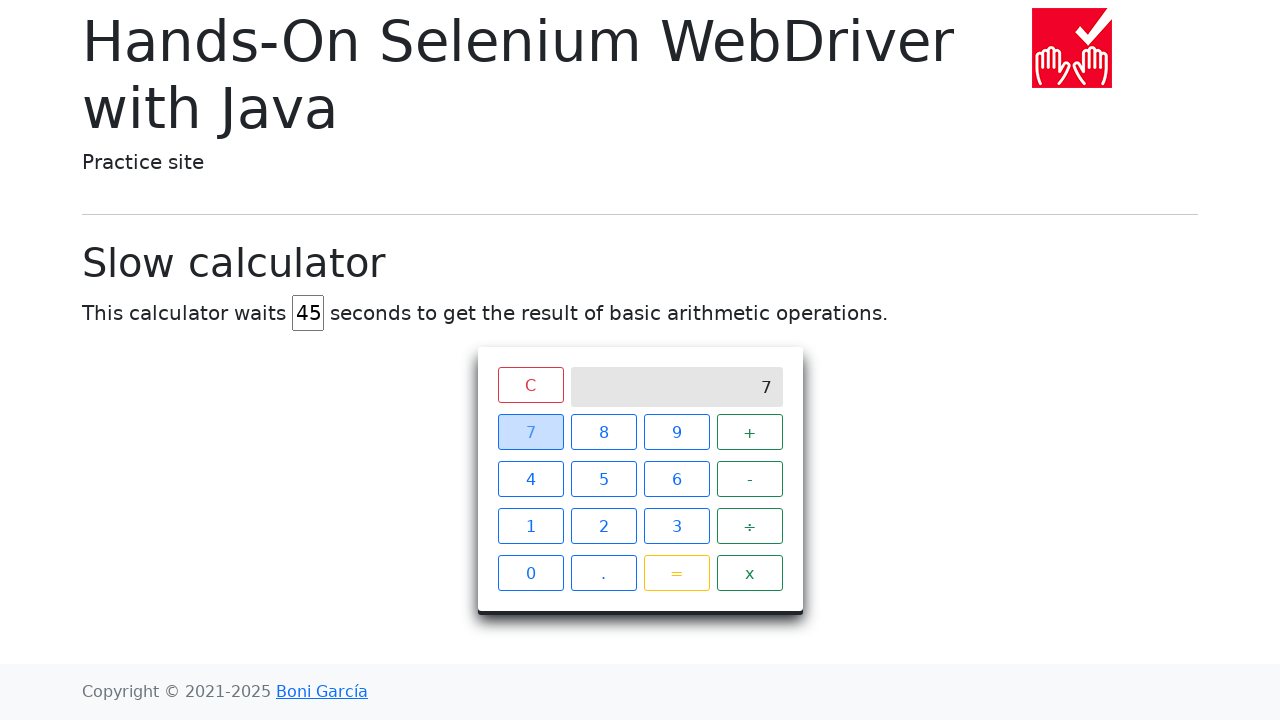

Clicked plus operator button at (750, 432) on xpath=//span[contains(text(),'+')]
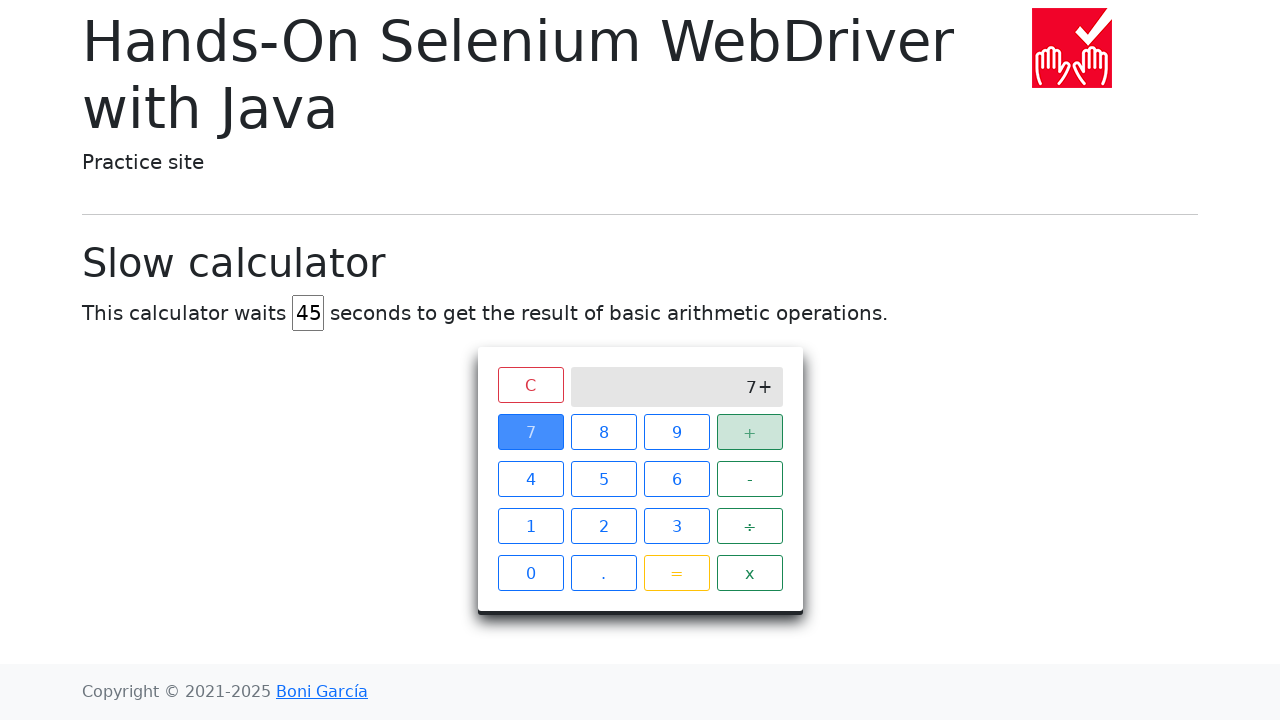

Clicked number 8 button at (604, 432) on xpath=//span[contains(text(),'8')]
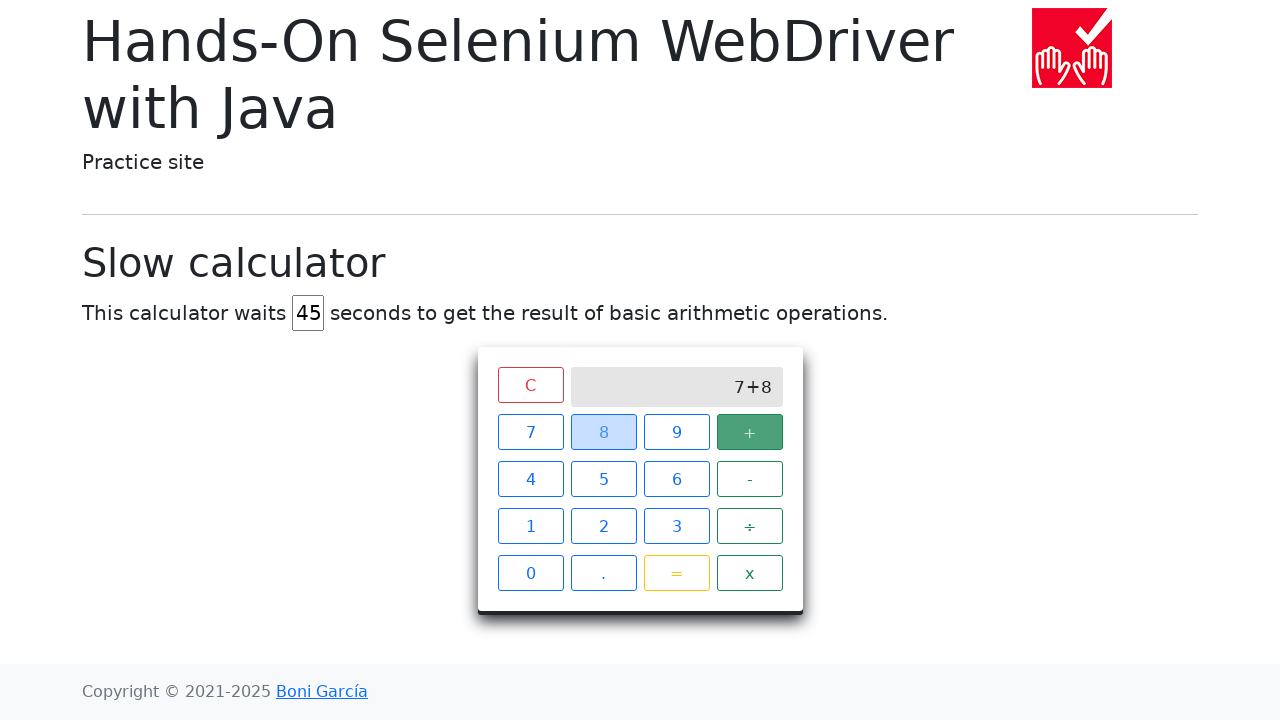

Clicked equals button to calculate result at (676, 573) on xpath=//span[contains(text(),'=')]
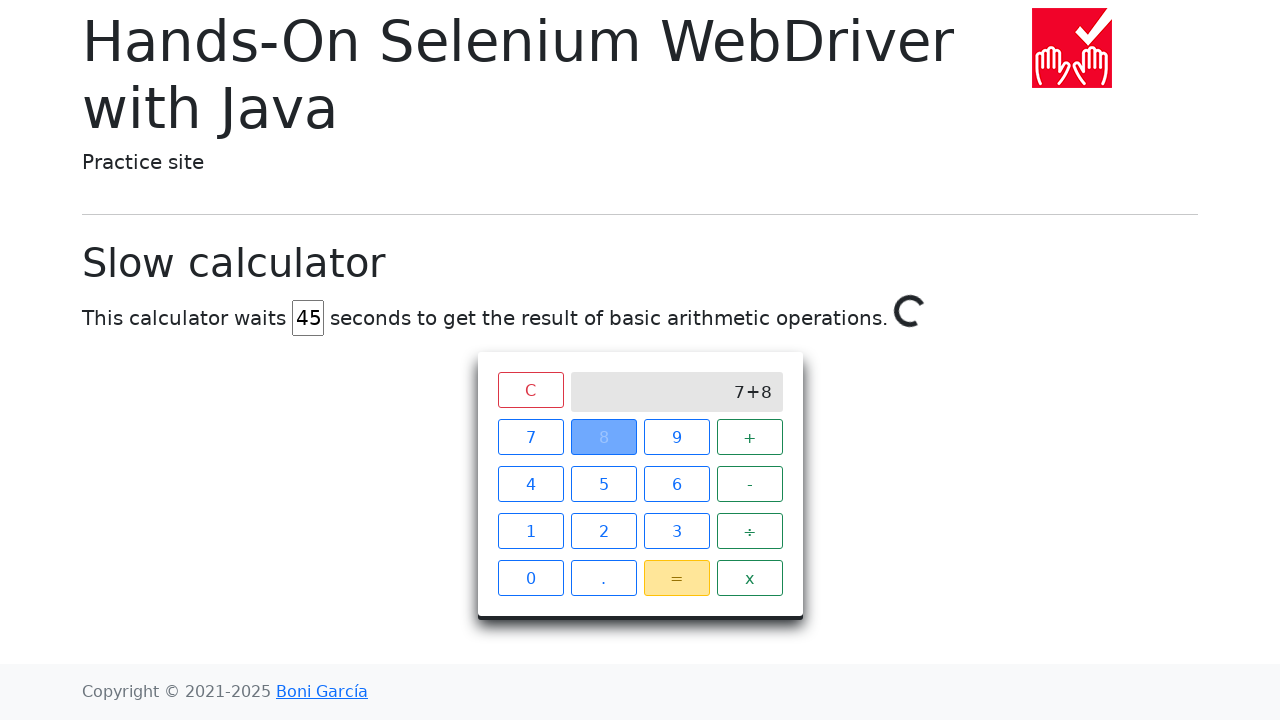

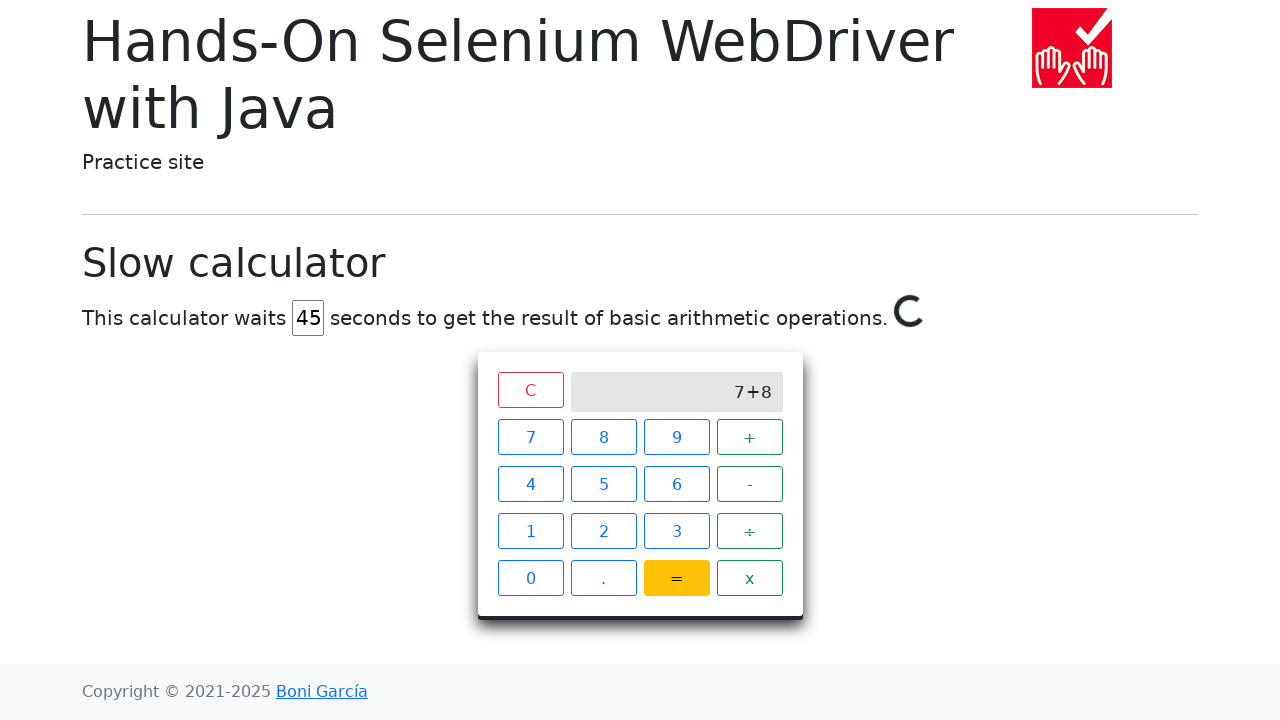